Navigates to LensNet web application, fills in optical parameters (EFL, F-number, HFOV) and submits the form to download lens design files

Starting URL: https://lensnet.herokuapp.com/

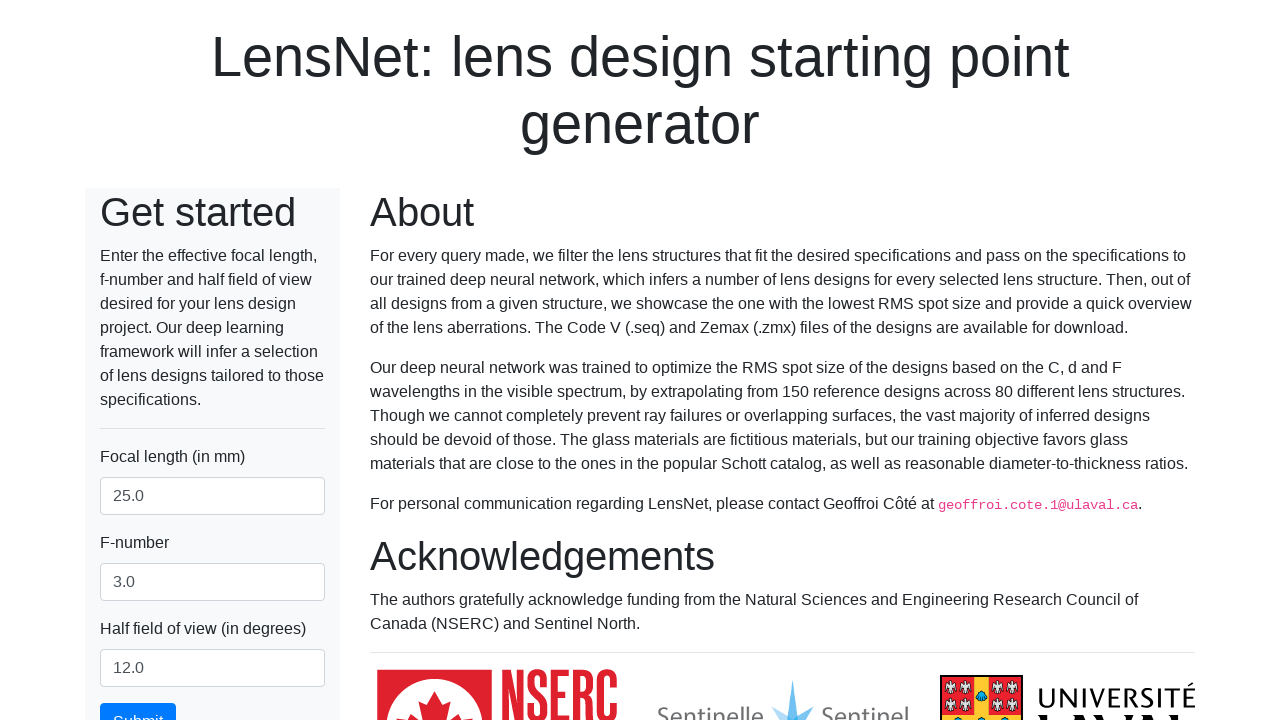

Waited for optical parameters form to load
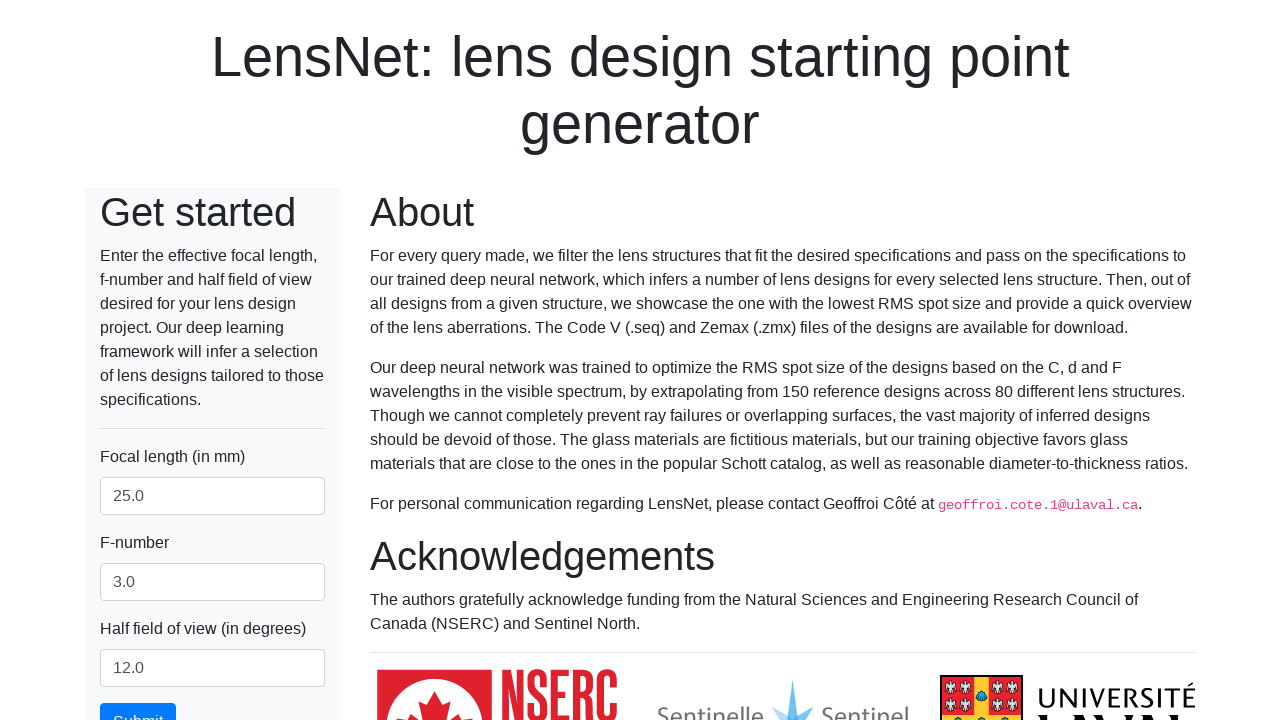

Filled EFL field with value '2' on input[name='efl']
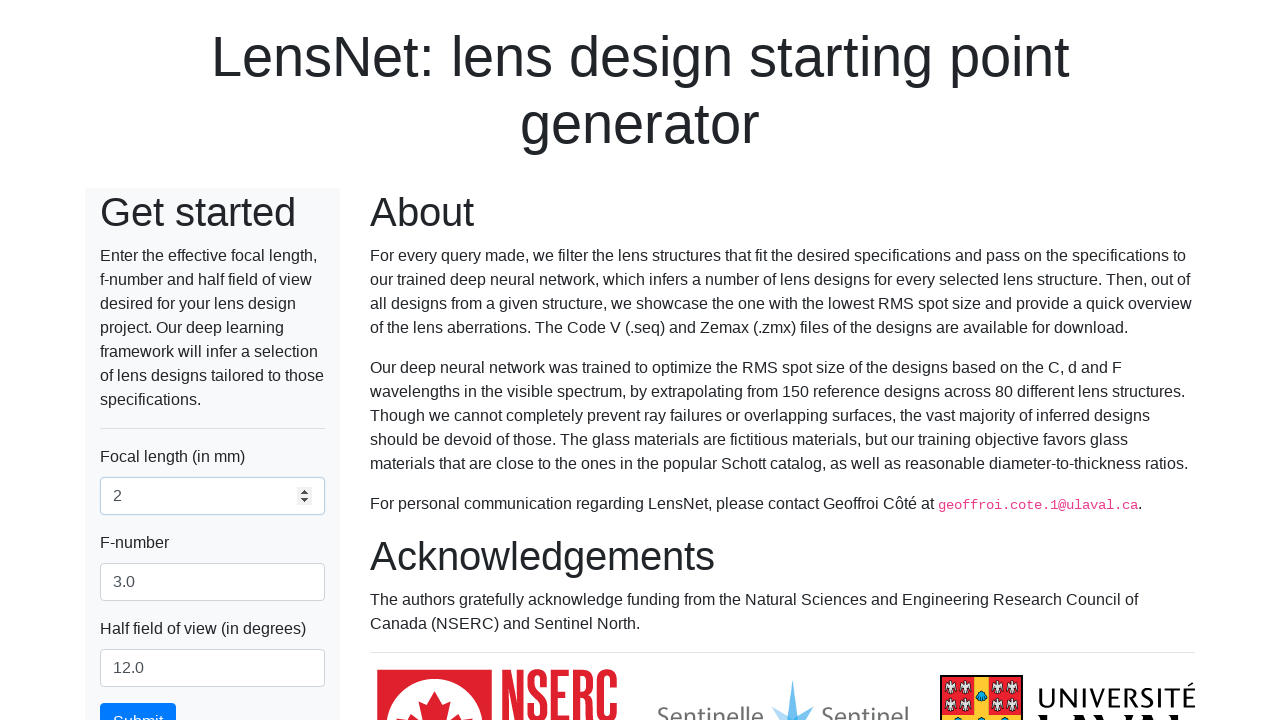

Filled F-number field with value '2' on input[name='f_number']
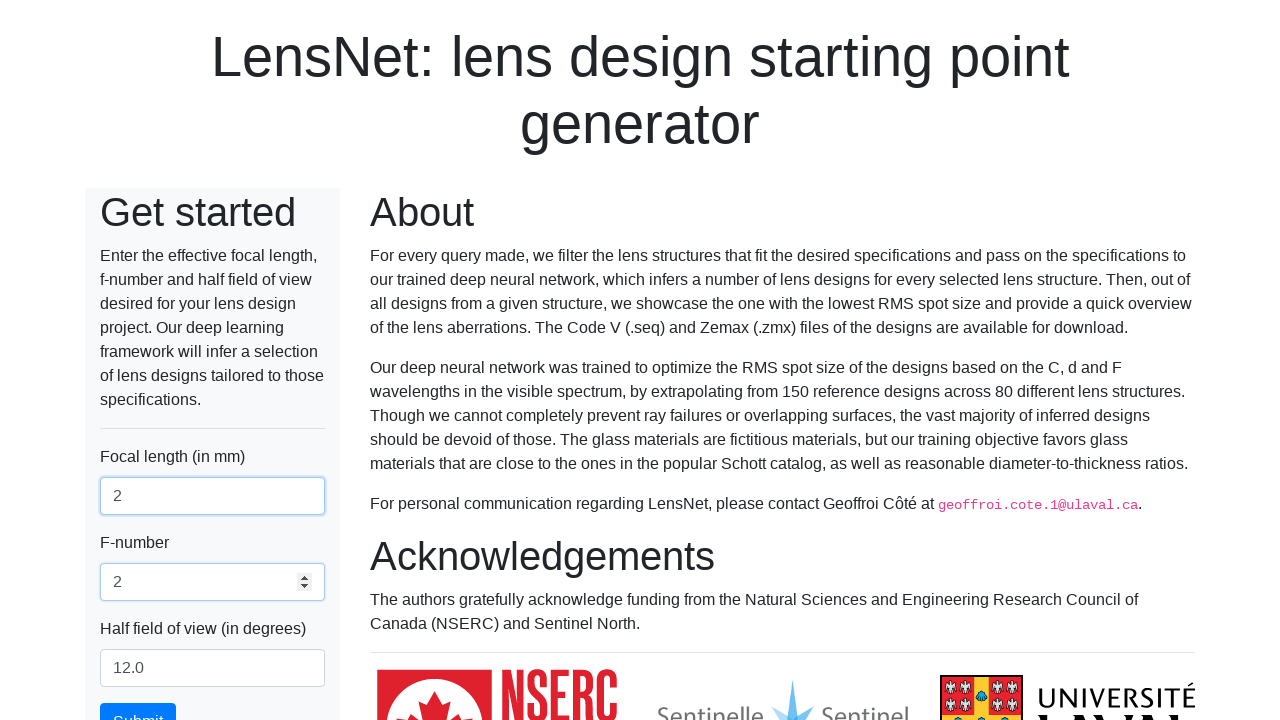

Filled HFOV field with value '2' on input[name='hfov']
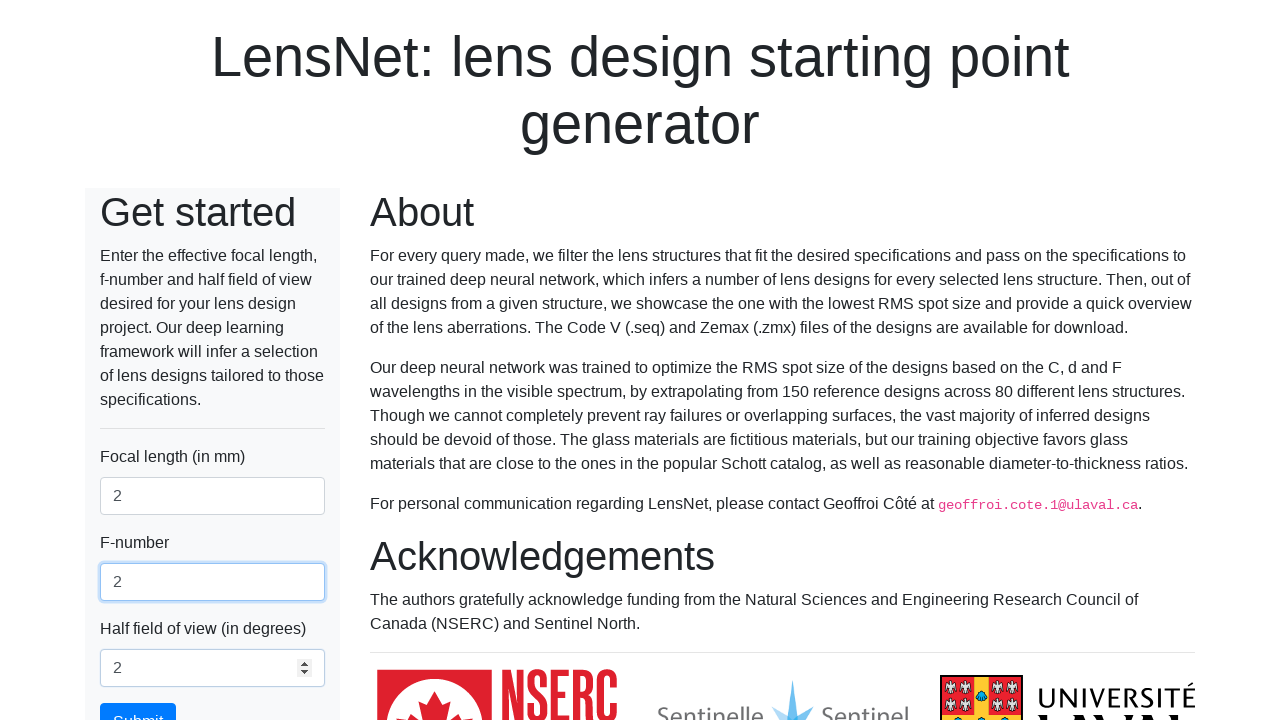

Clicked submit button to generate lens design at (138, 701) on input[type='submit']
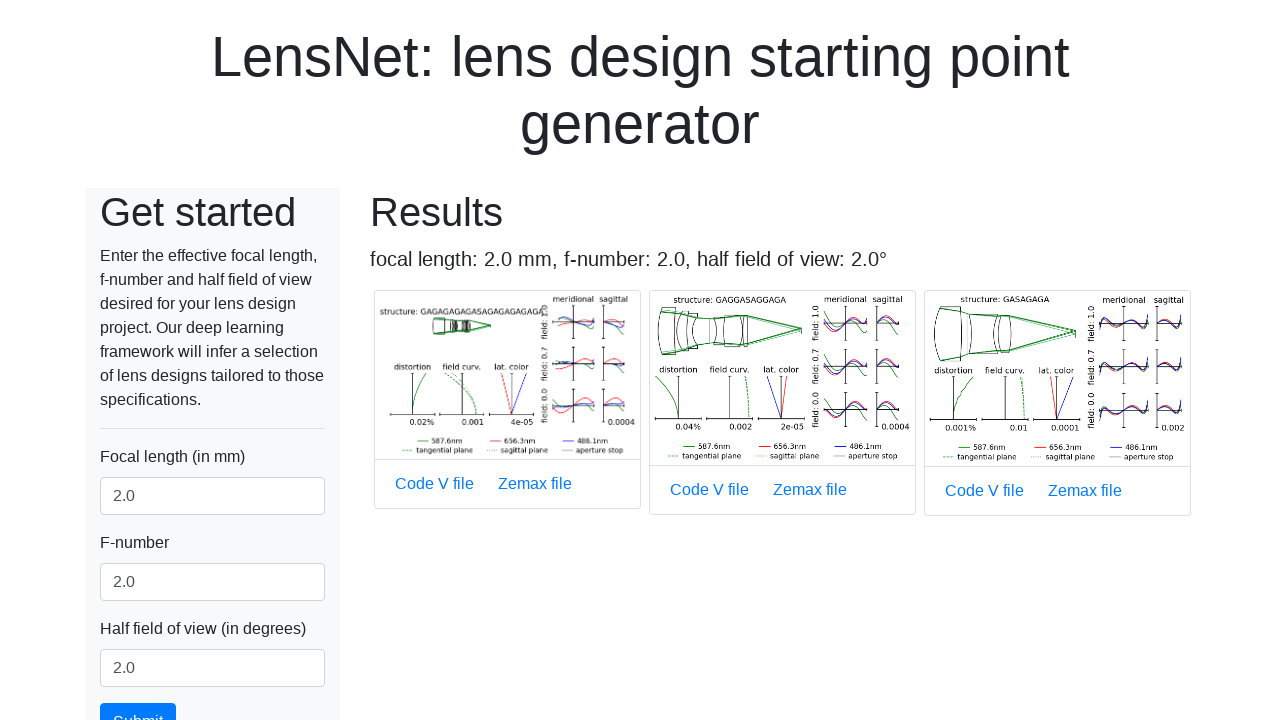

Results page loaded with Zemax file download links
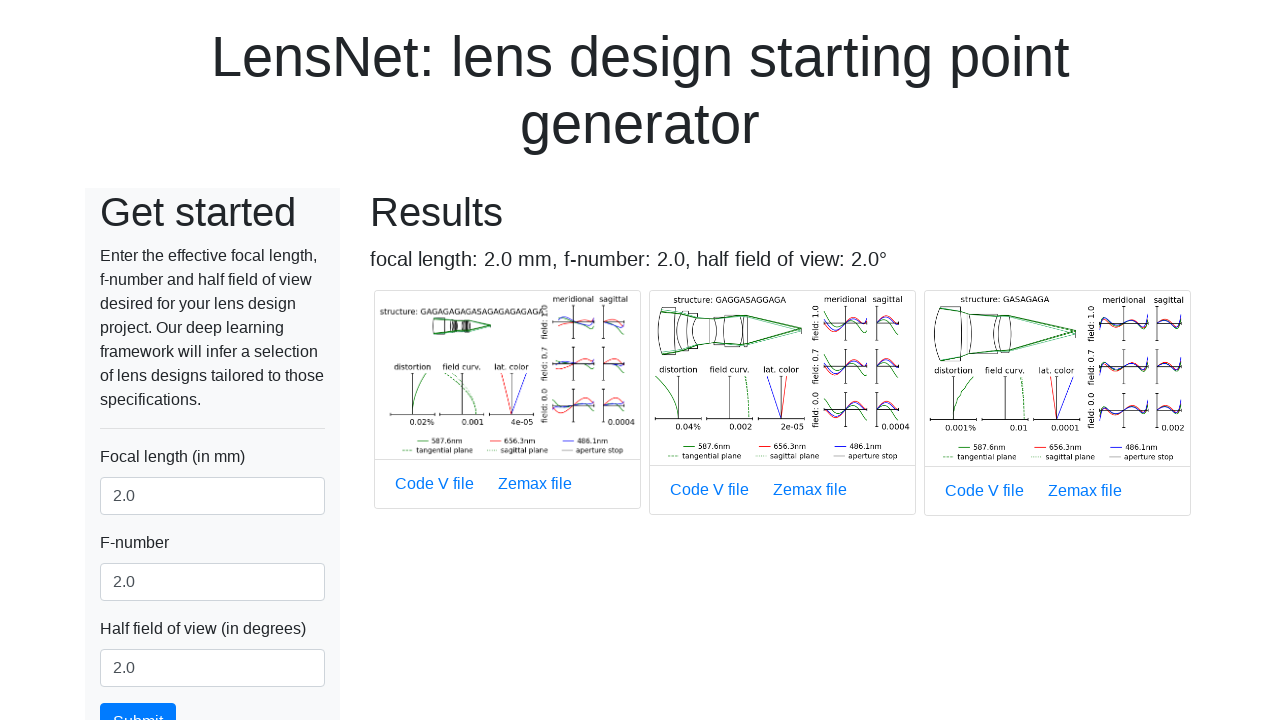

Located Zemax file download link (.zmx)
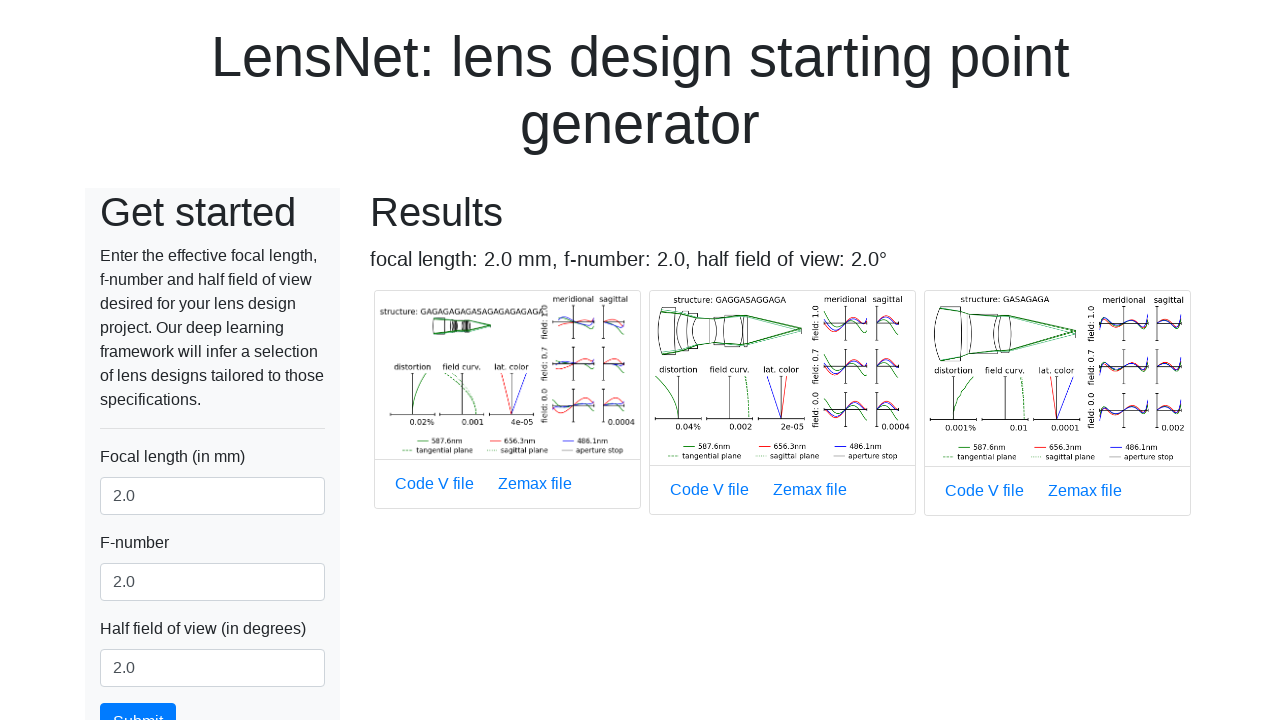

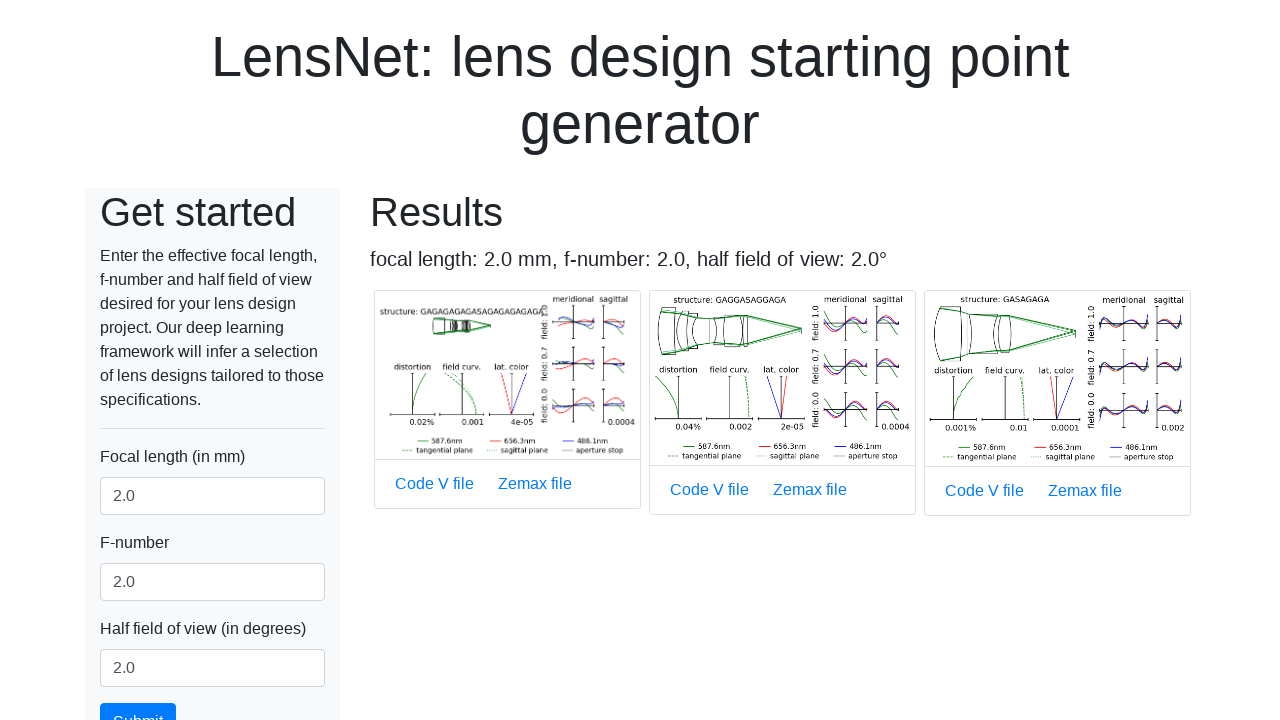